Tests login form validation by entering only username without password and verifying the error message

Starting URL: https://beta.docuport.app/login?redirect=%2F

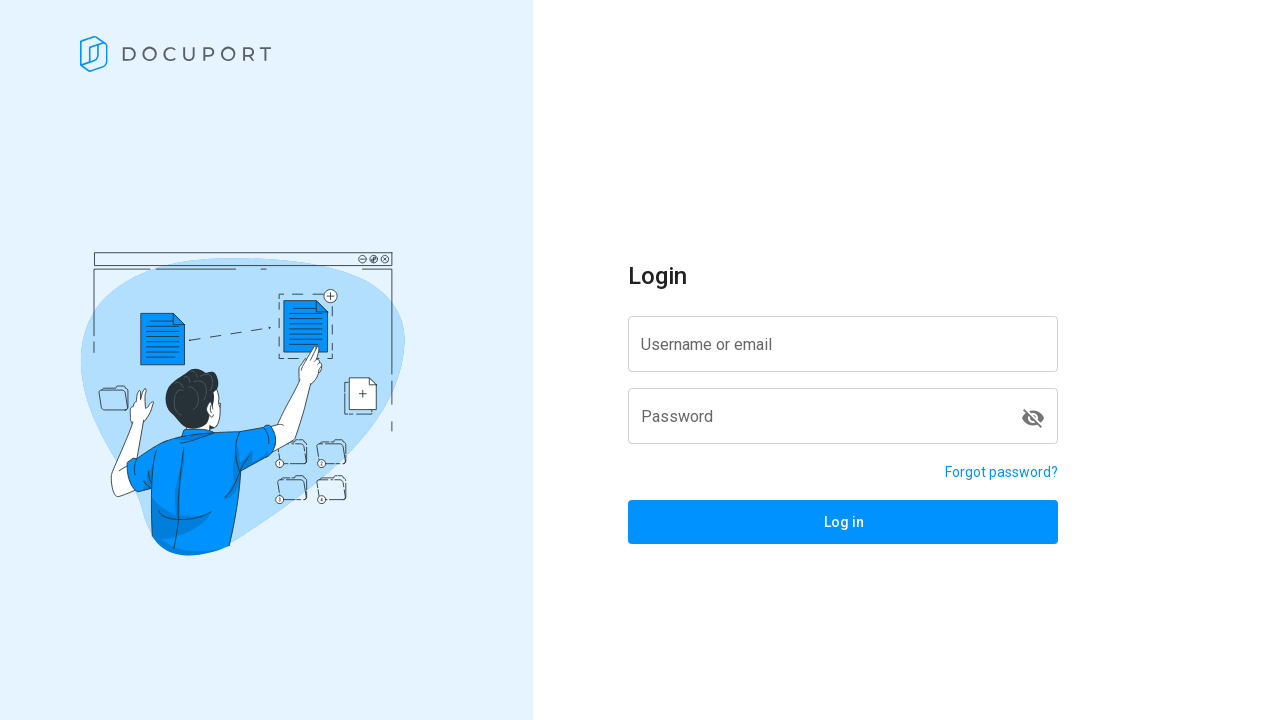

Entered username 'b1g3_client@gmail.com' in the username field on #input-14
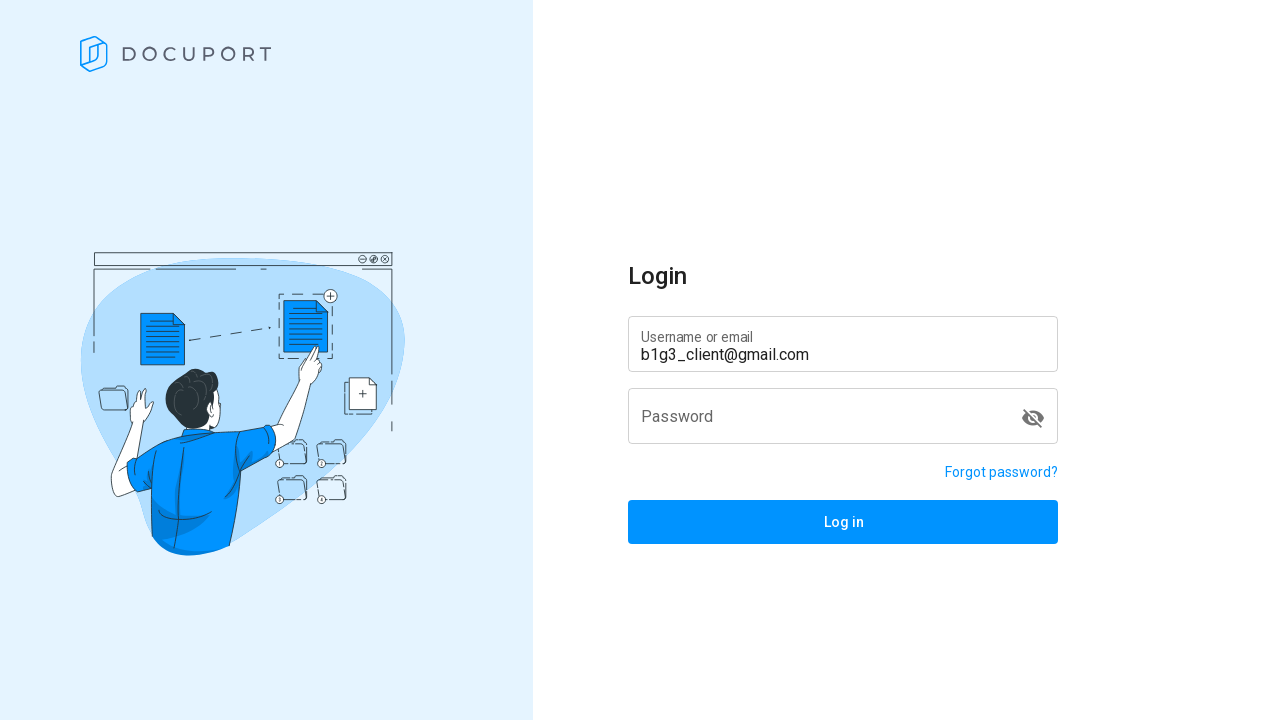

Clicked login button to trigger form validation at (843, 522) on .v-btn__content
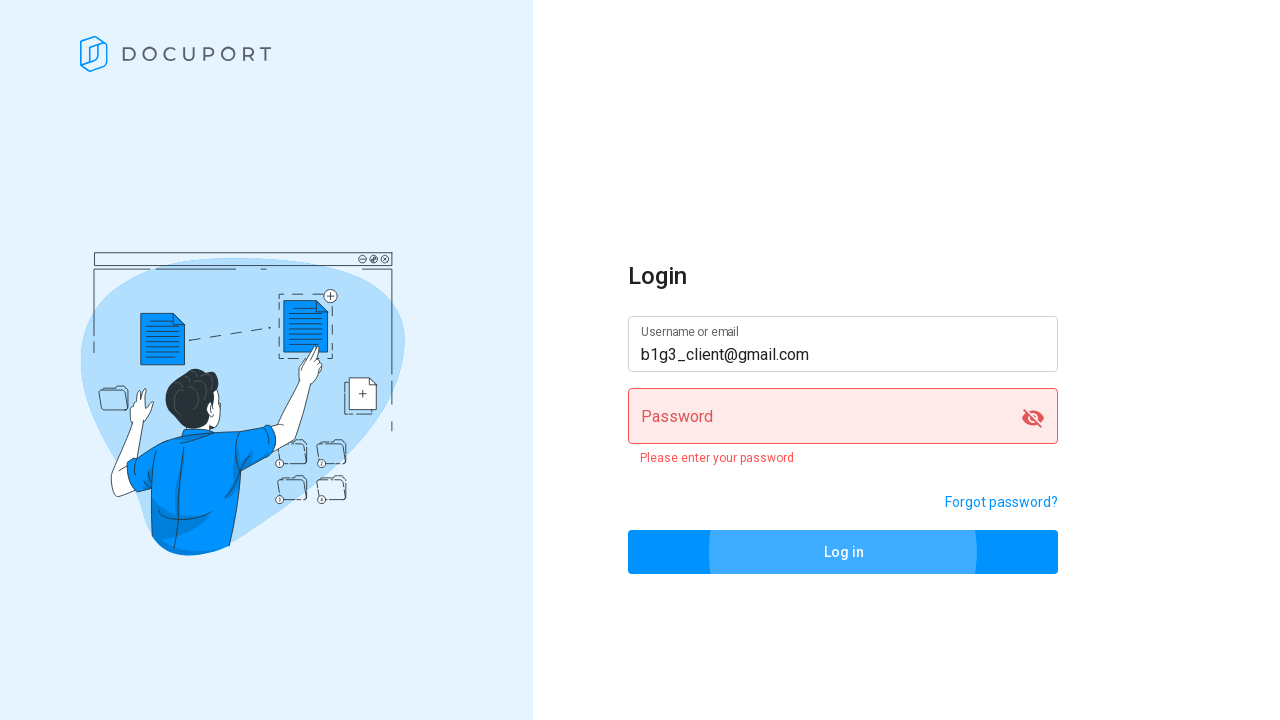

Error message appeared on the login form
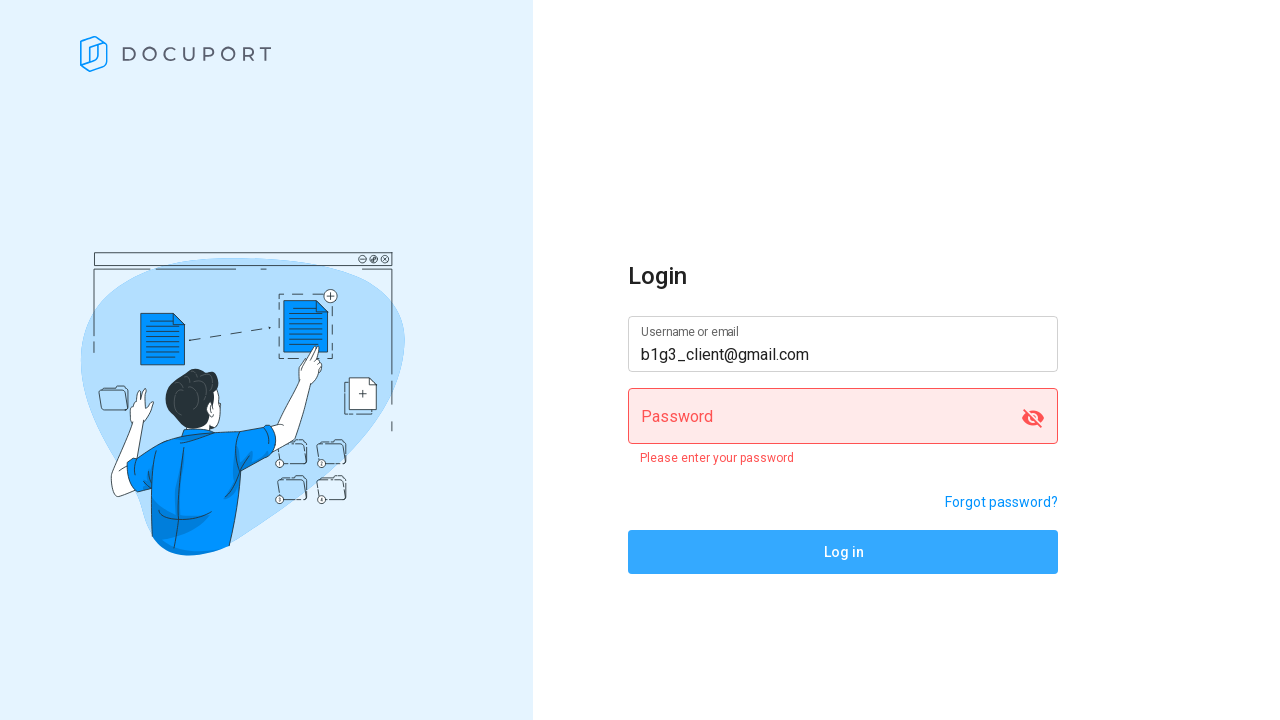

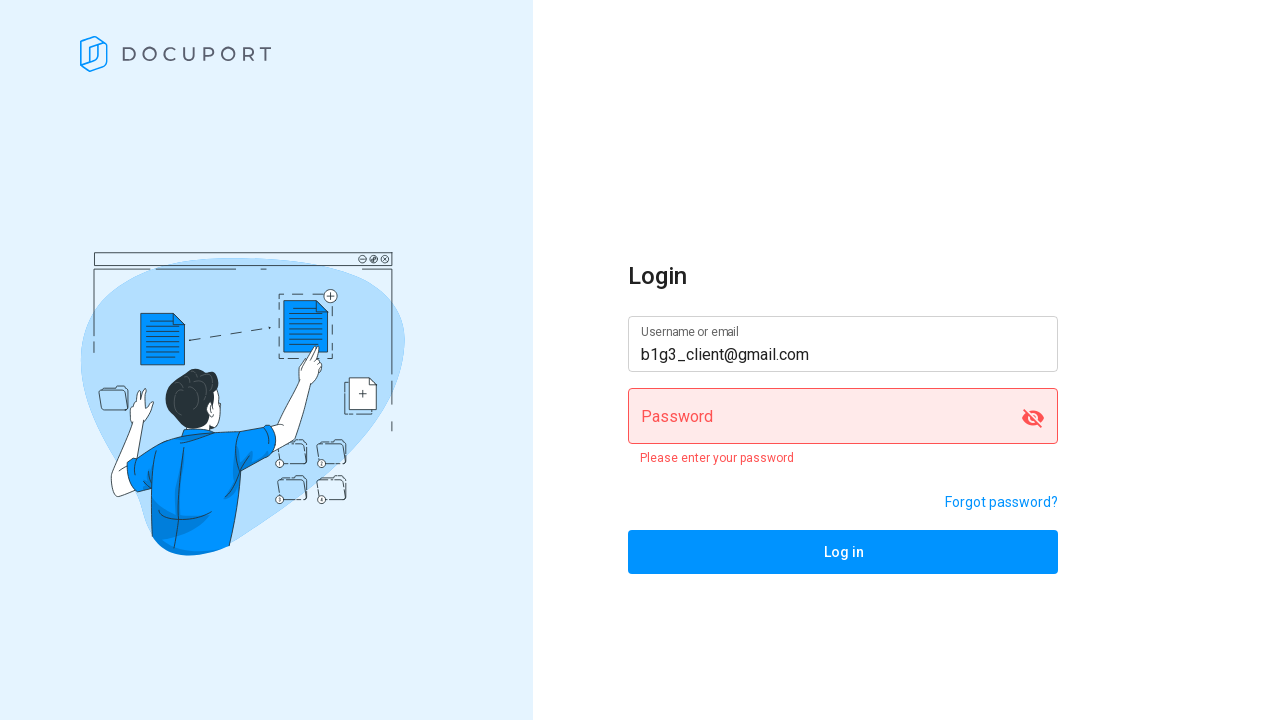